Tests interaction with three types of JavaScript alert dialogs: simple alert (accept), confirmation alert (accept), and prompt alert (enter text and accept). Verifies the result message after each alert interaction.

Starting URL: https://training-support.net/webelements/alerts

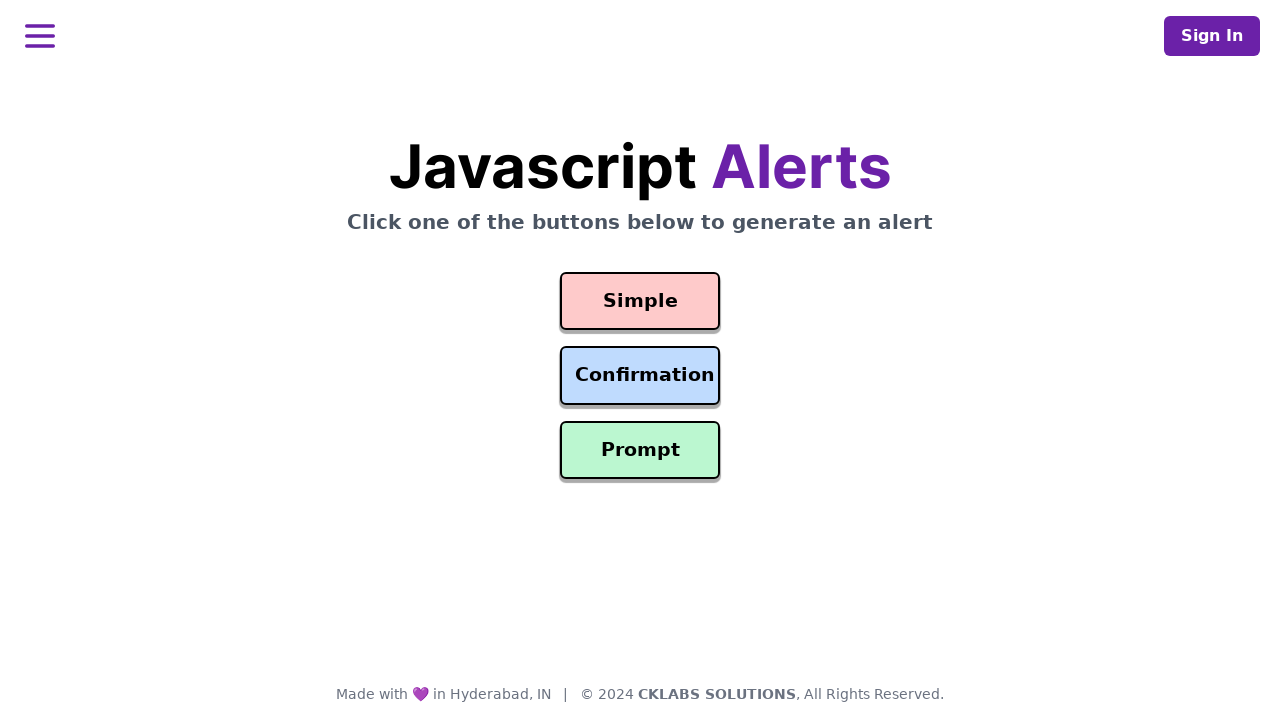

Clicked simple alert button at (640, 301) on #simple
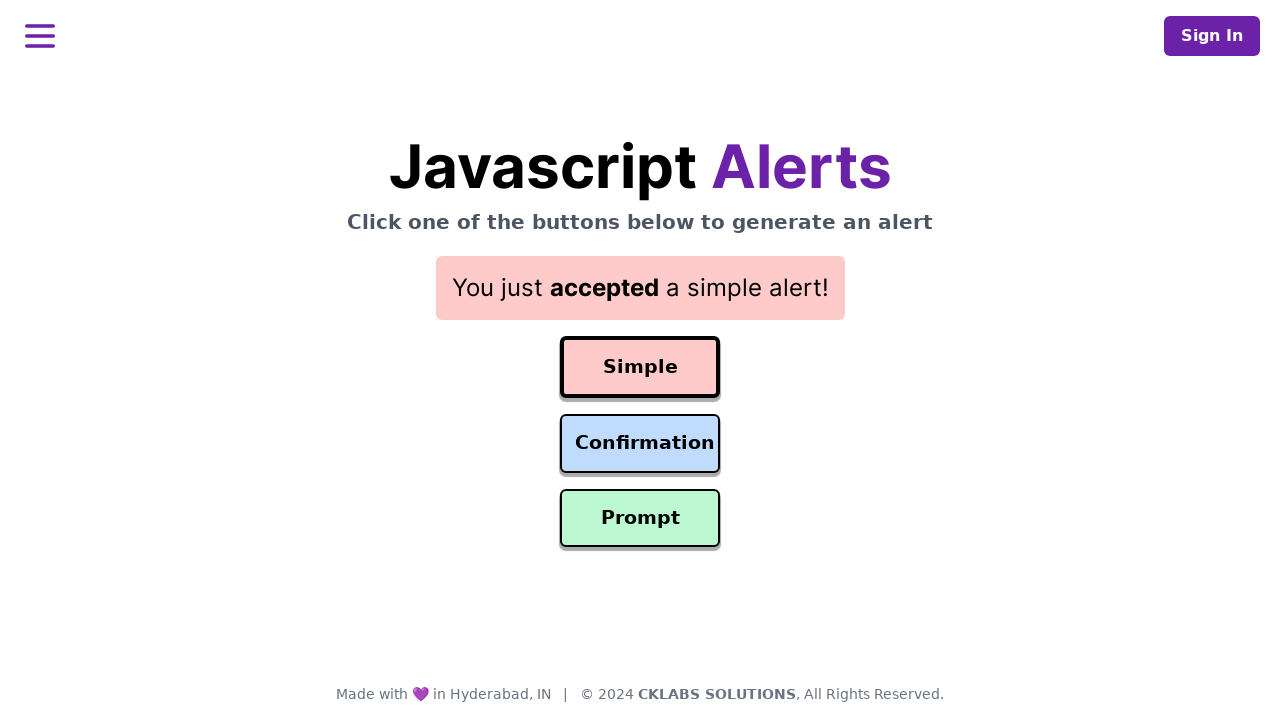

Clicked simple alert button and accepted dialog at (640, 367) on #simple
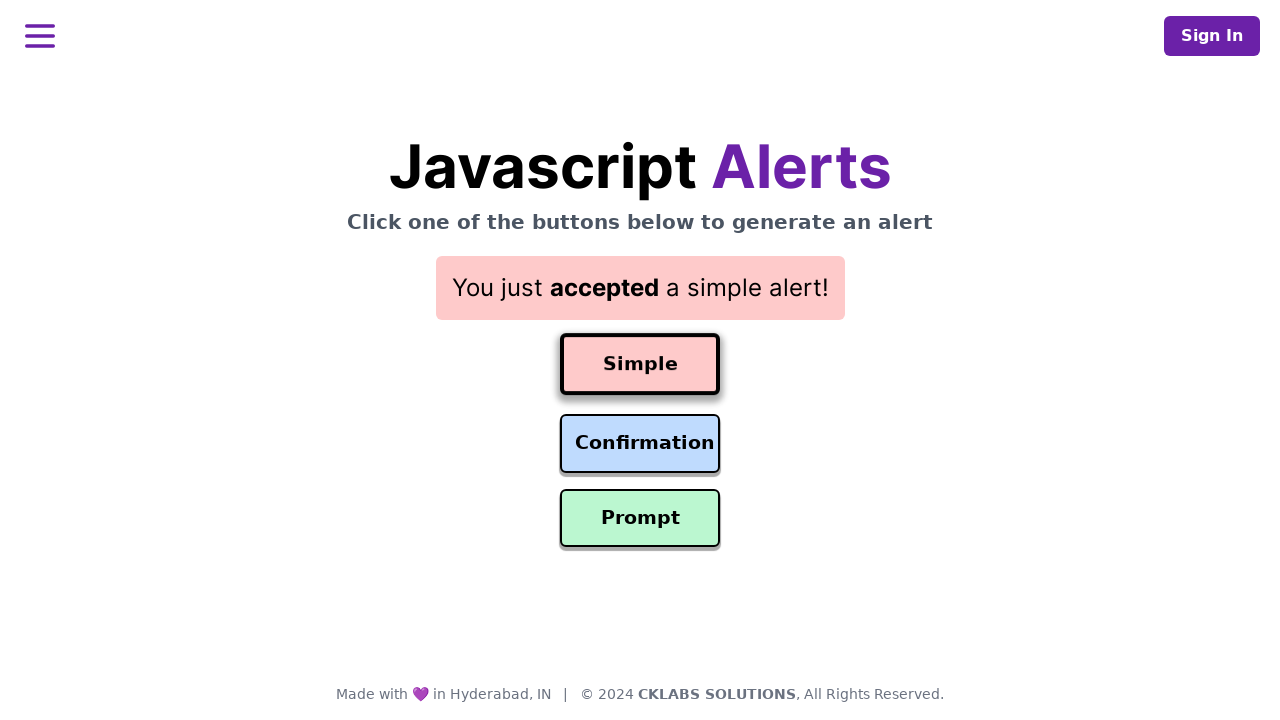

Result message updated after simple alert
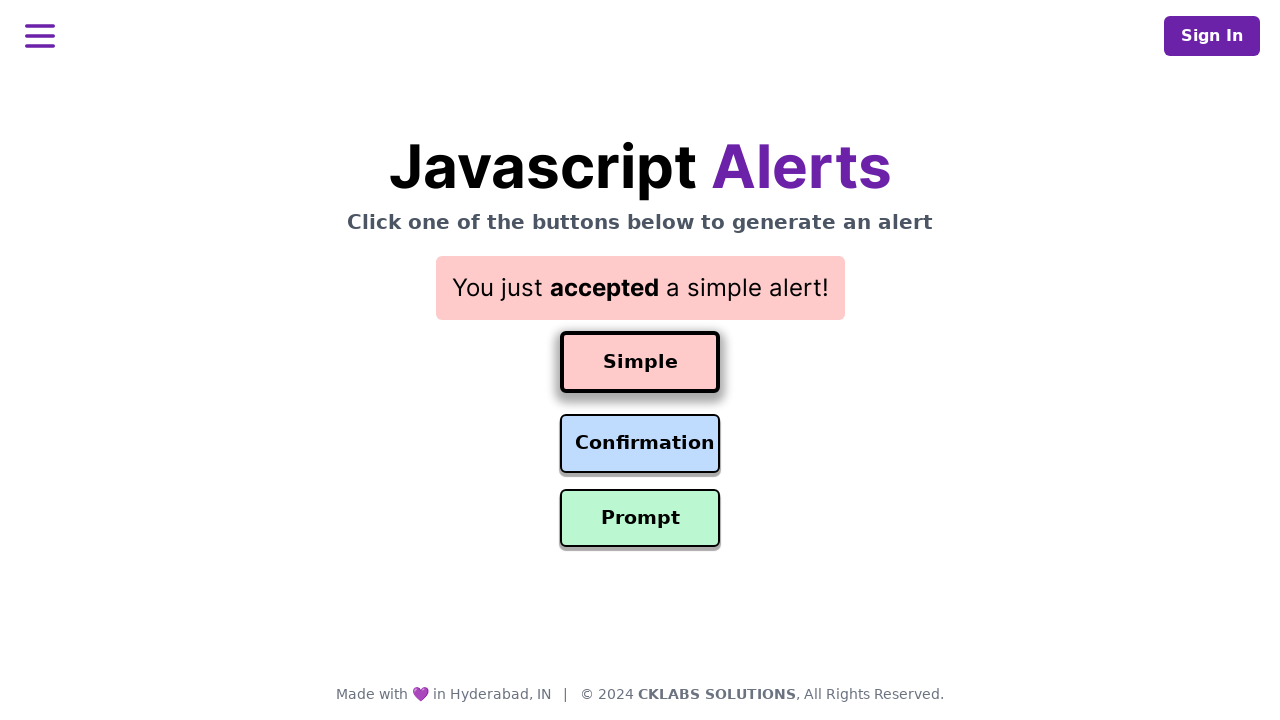

Clicked confirmation alert button and accepted dialog at (640, 444) on #confirmation
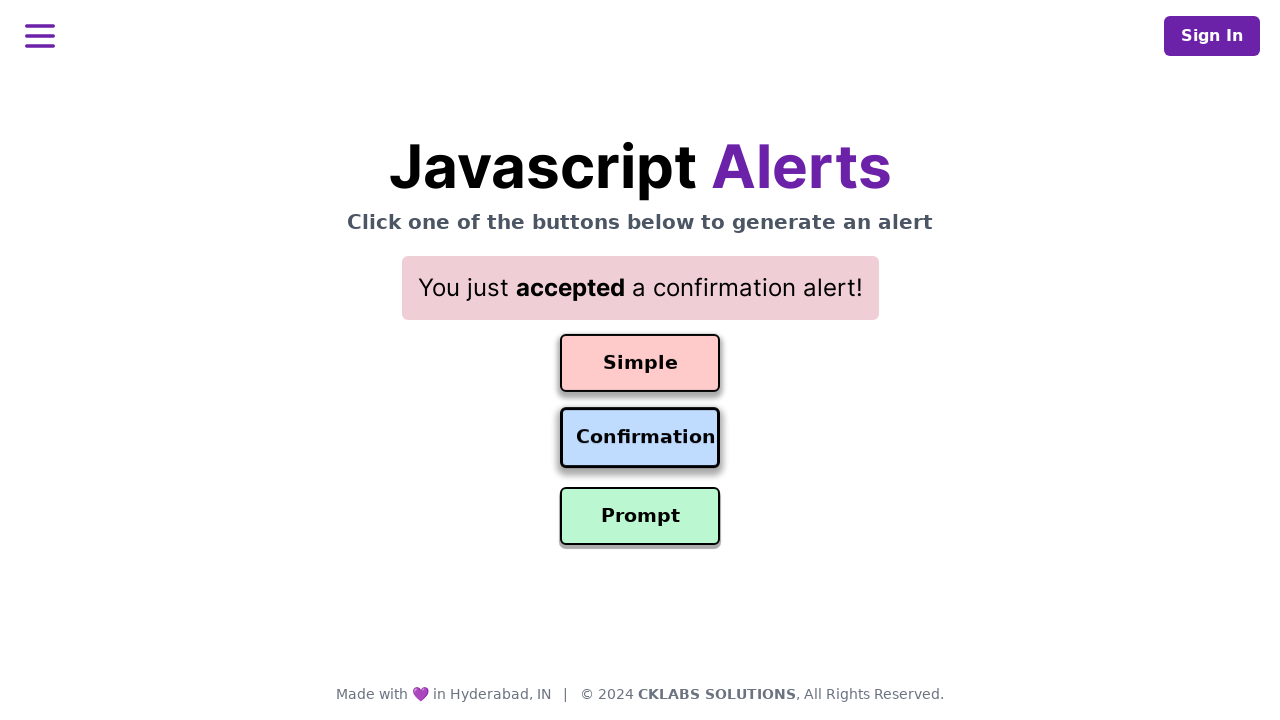

Result message updated after confirmation alert
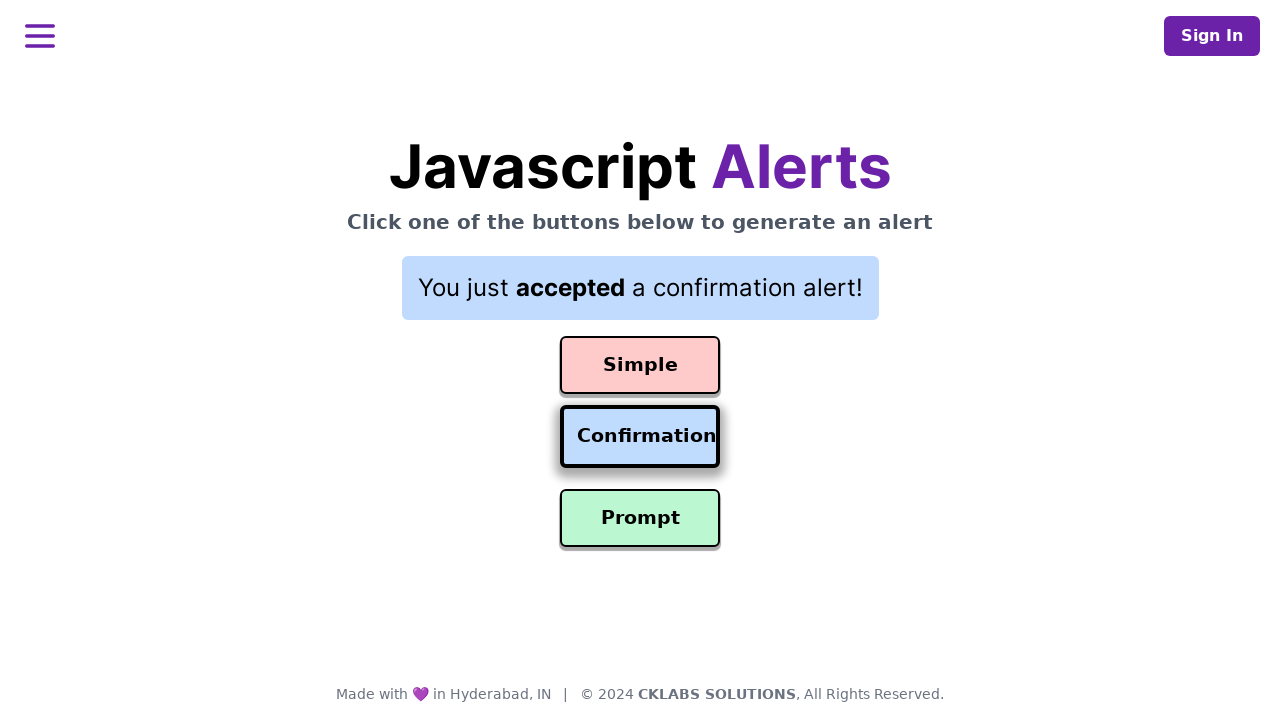

Clicked prompt alert button, entered 'Test', and accepted dialog at (640, 518) on #prompt
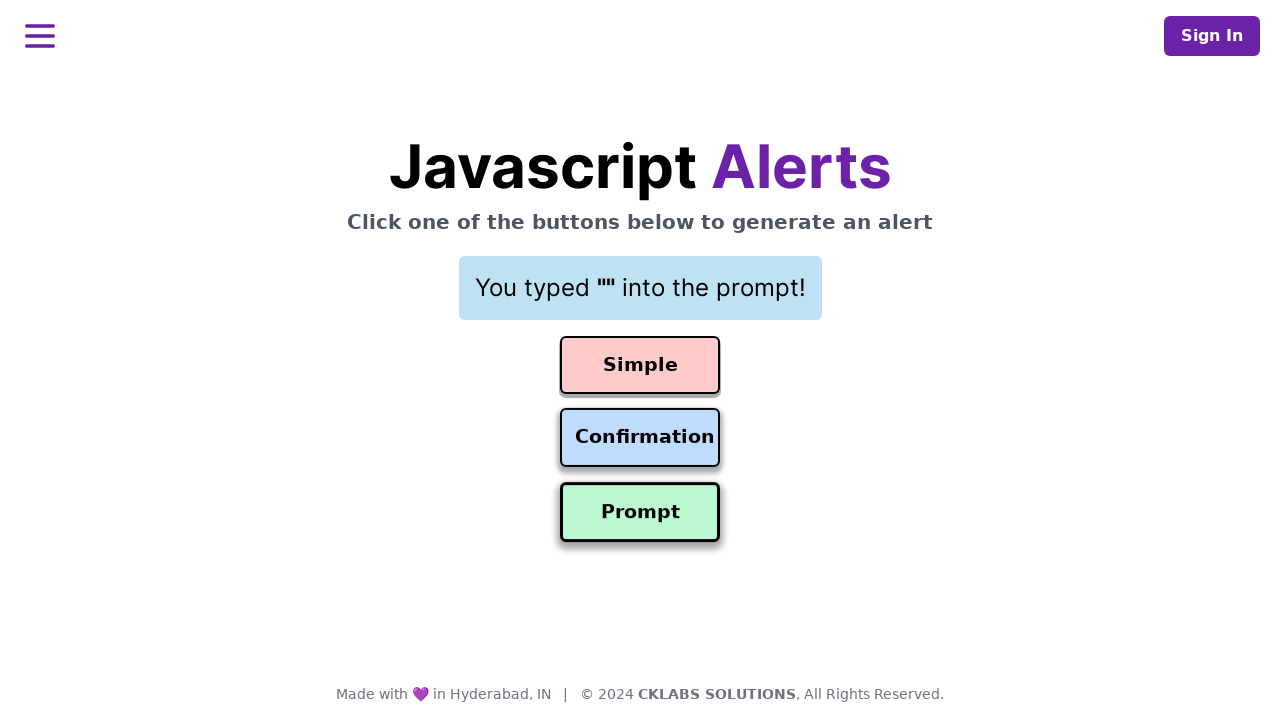

Result message updated after prompt alert
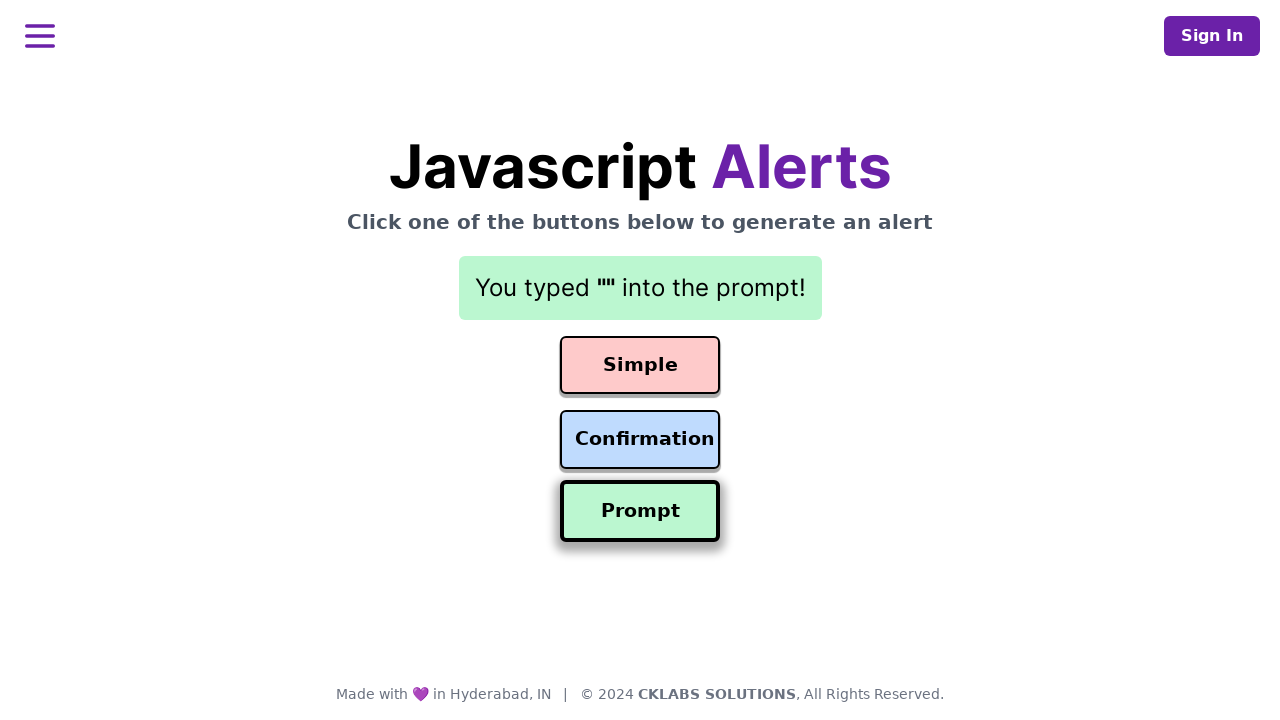

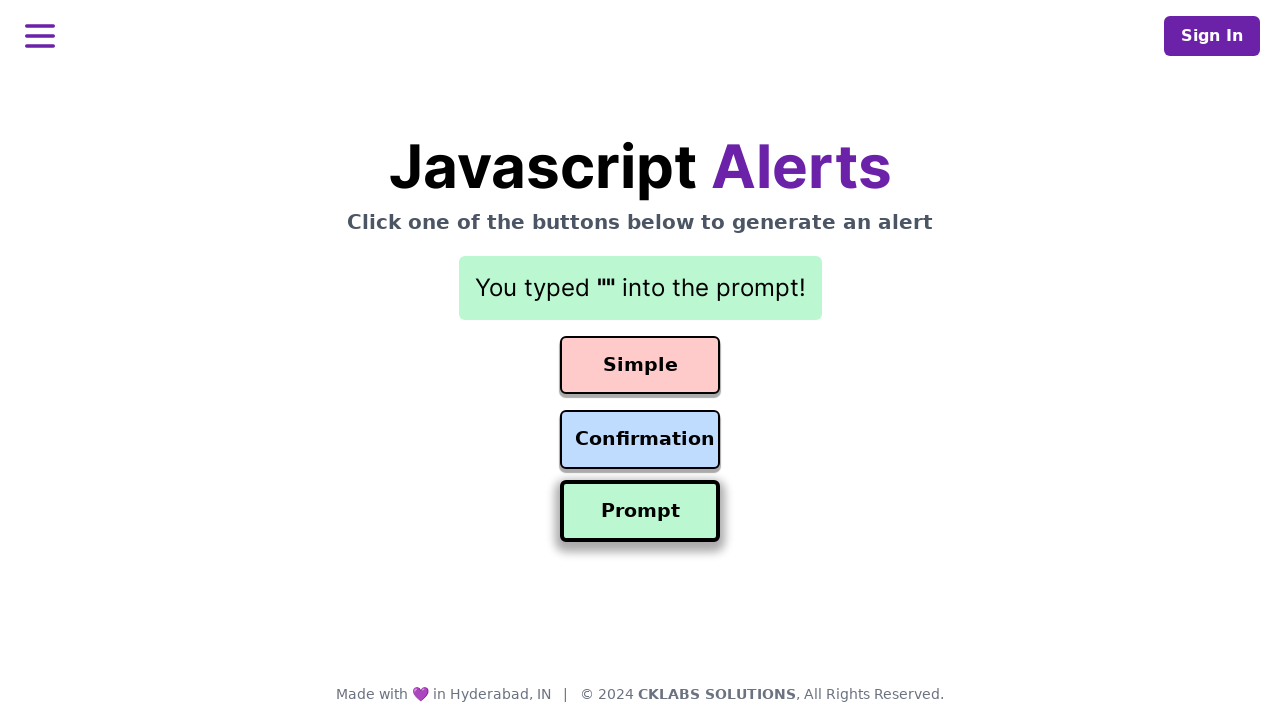